Tests navigation by clicking on the first navbar menu item and verifying the page loads correctly

Starting URL: https://learn.letskodeit.com

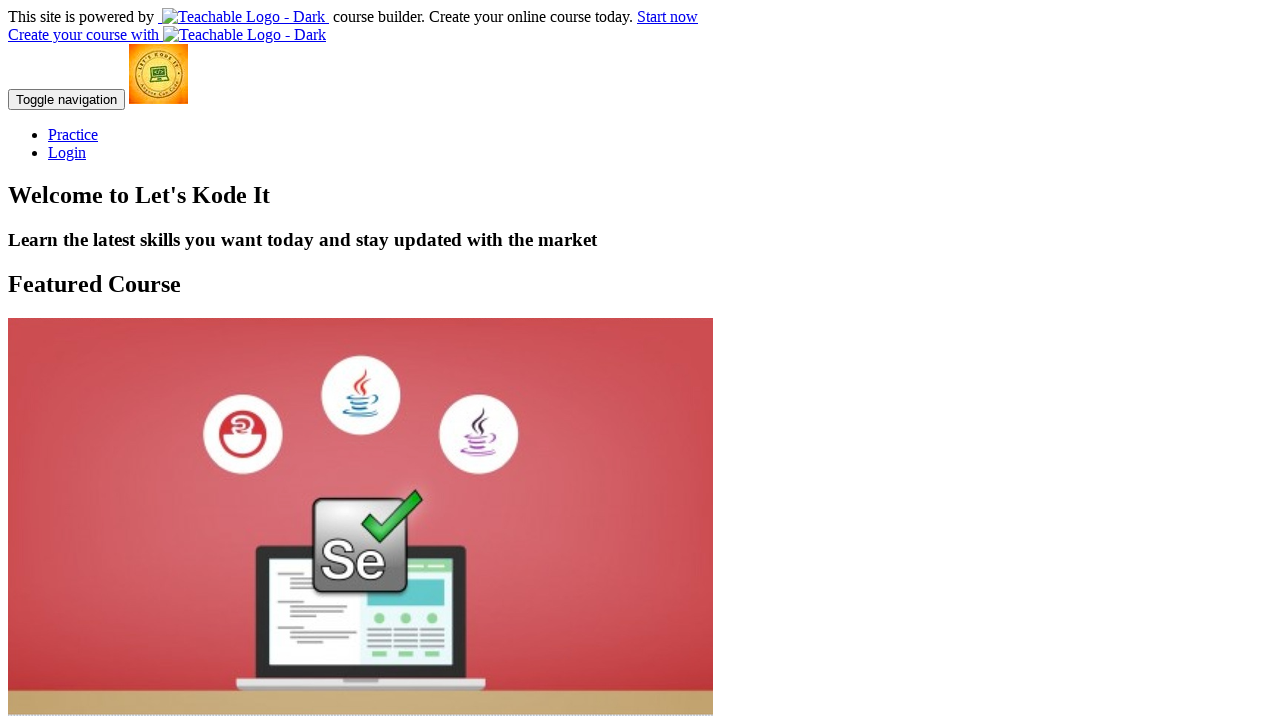

Clicked on the first navbar menu item at (73, 134) on xpath=//*[@id='navbar']/div/div/div/ul/li[1]/a
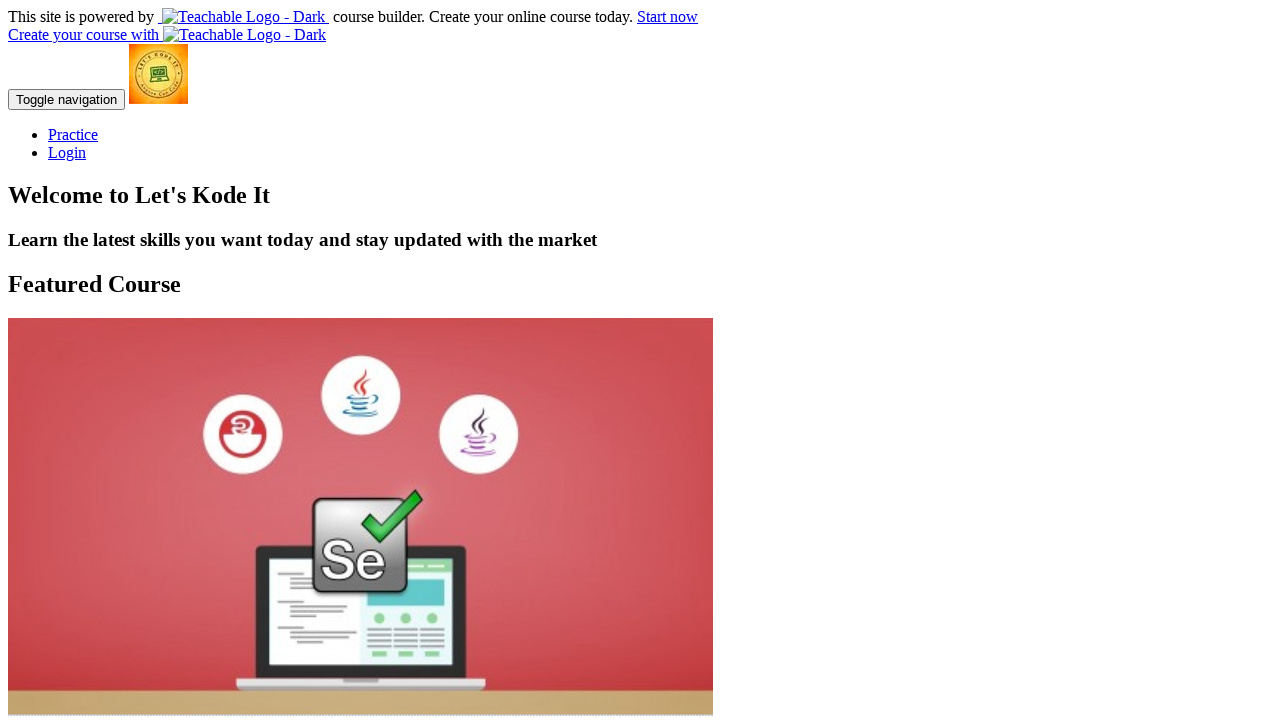

Page loaded with networkidle state
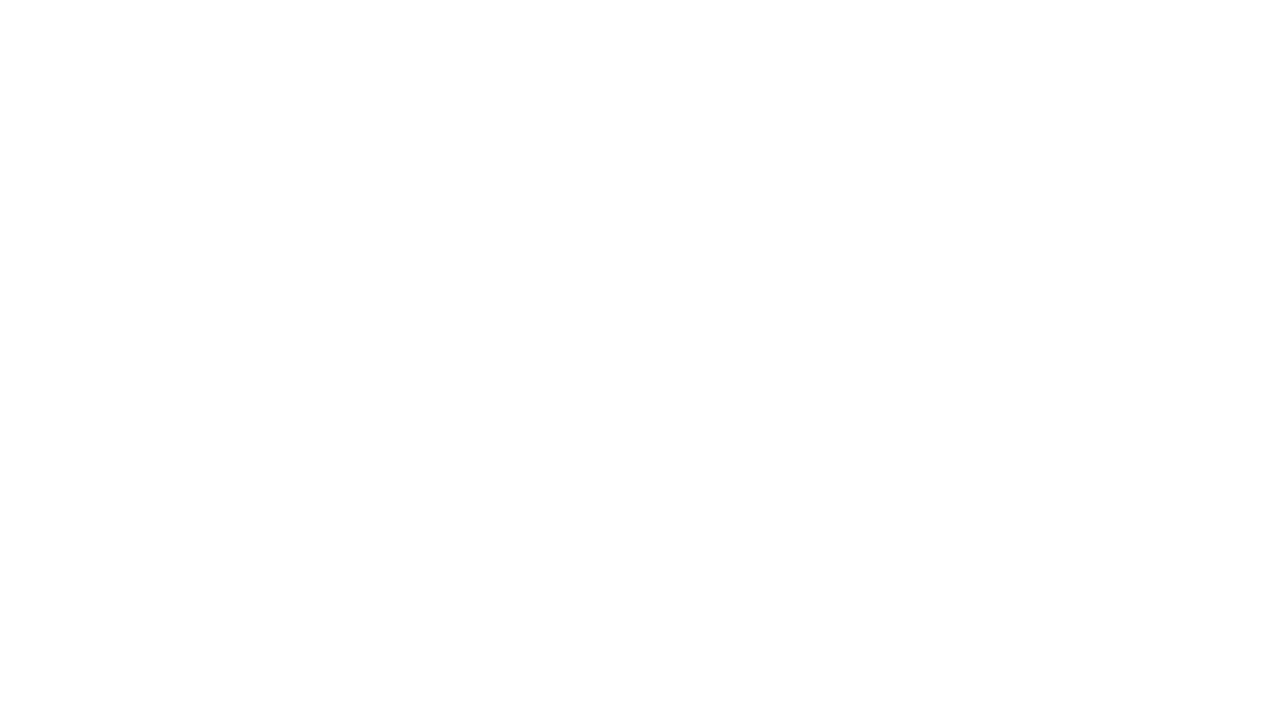

Retrieved page title: 'Practice | Let's Kode It'
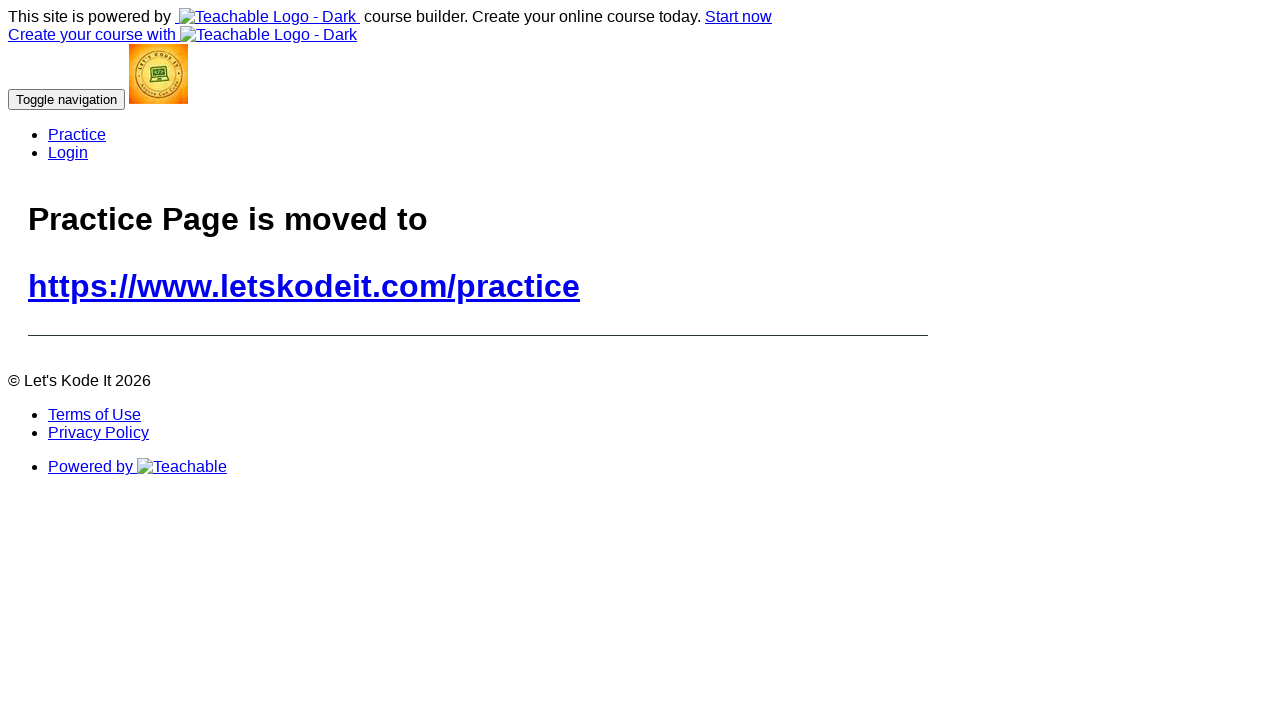

Verified that page title is not empty
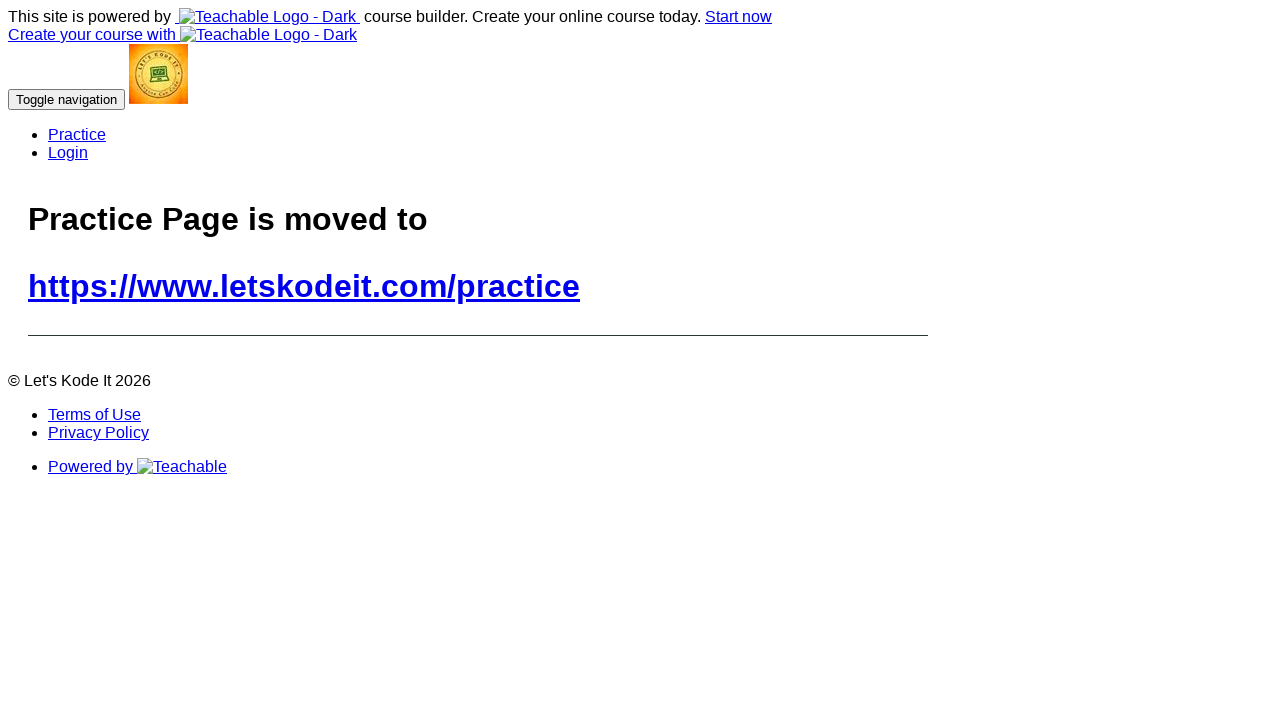

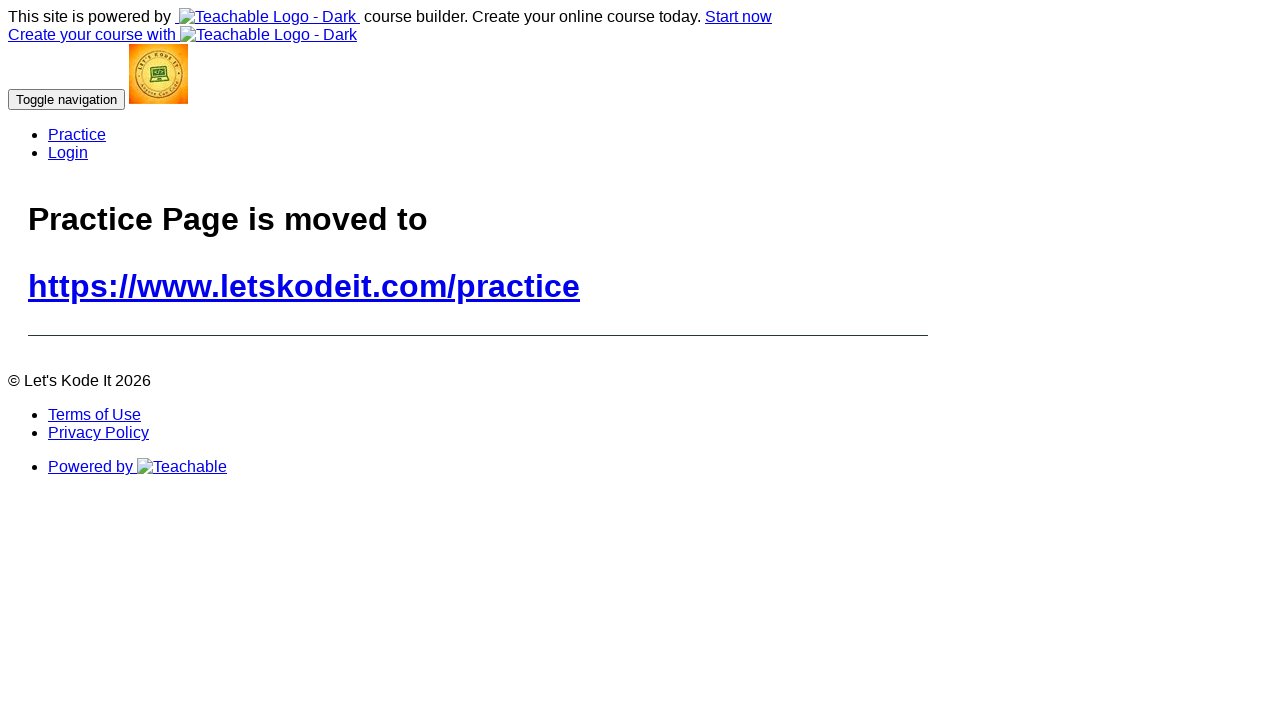